Tests finding a link by partial text (a calculated math value), clicking it, then filling out a multi-field form with personal information (first name, last name, city, country) and submitting it.

Starting URL: http://suninjuly.github.io/find_link_text

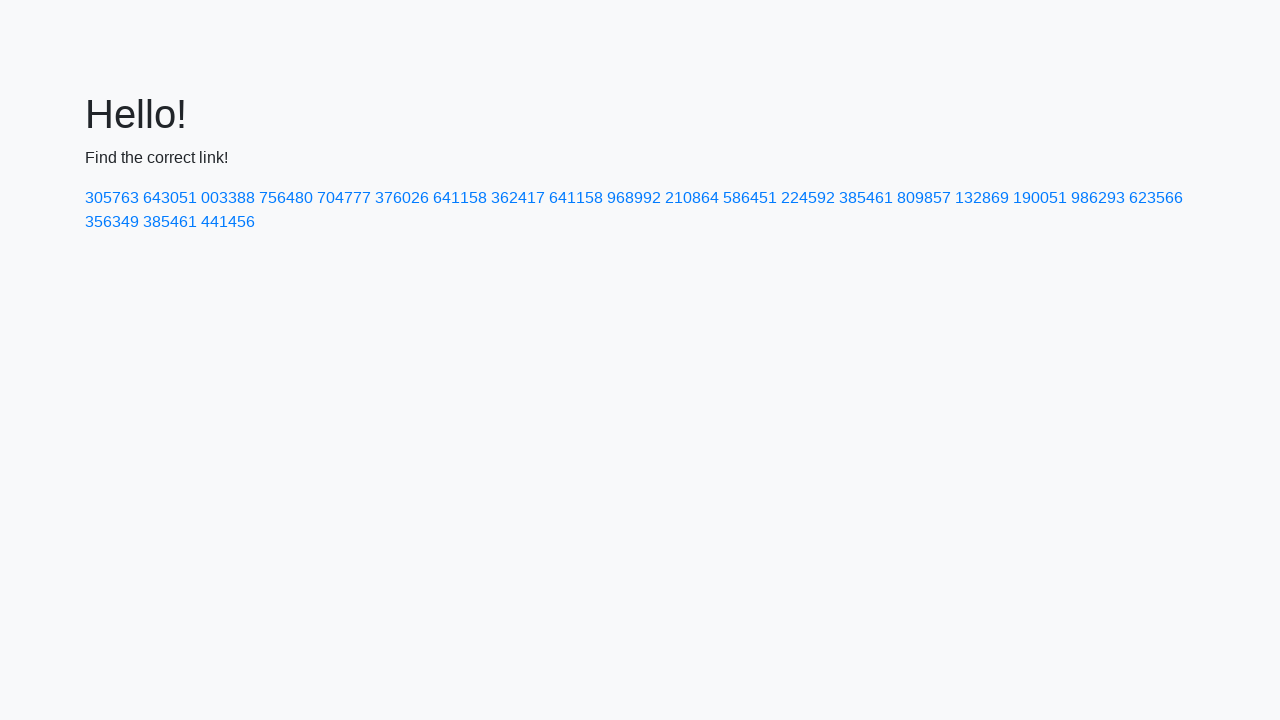

Clicked link with calculated text '224592' at (808, 198) on a:has-text('224592')
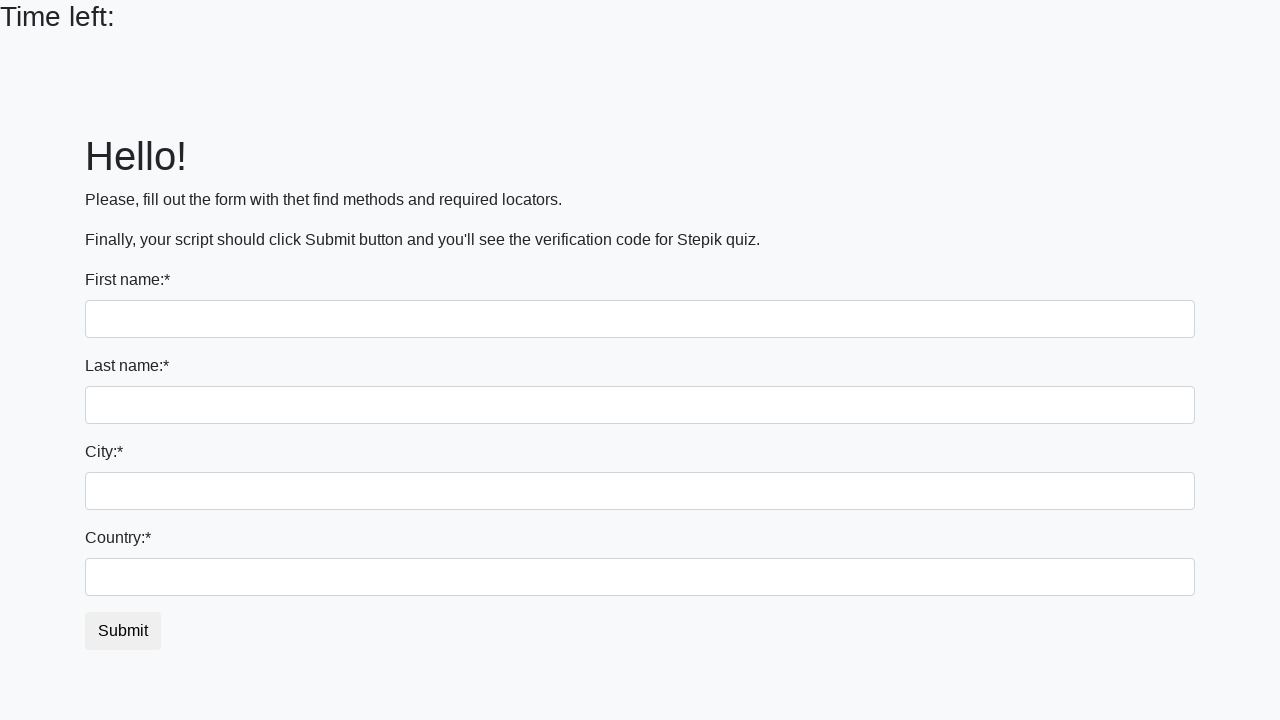

Filled first name field with 'Ivan' on input
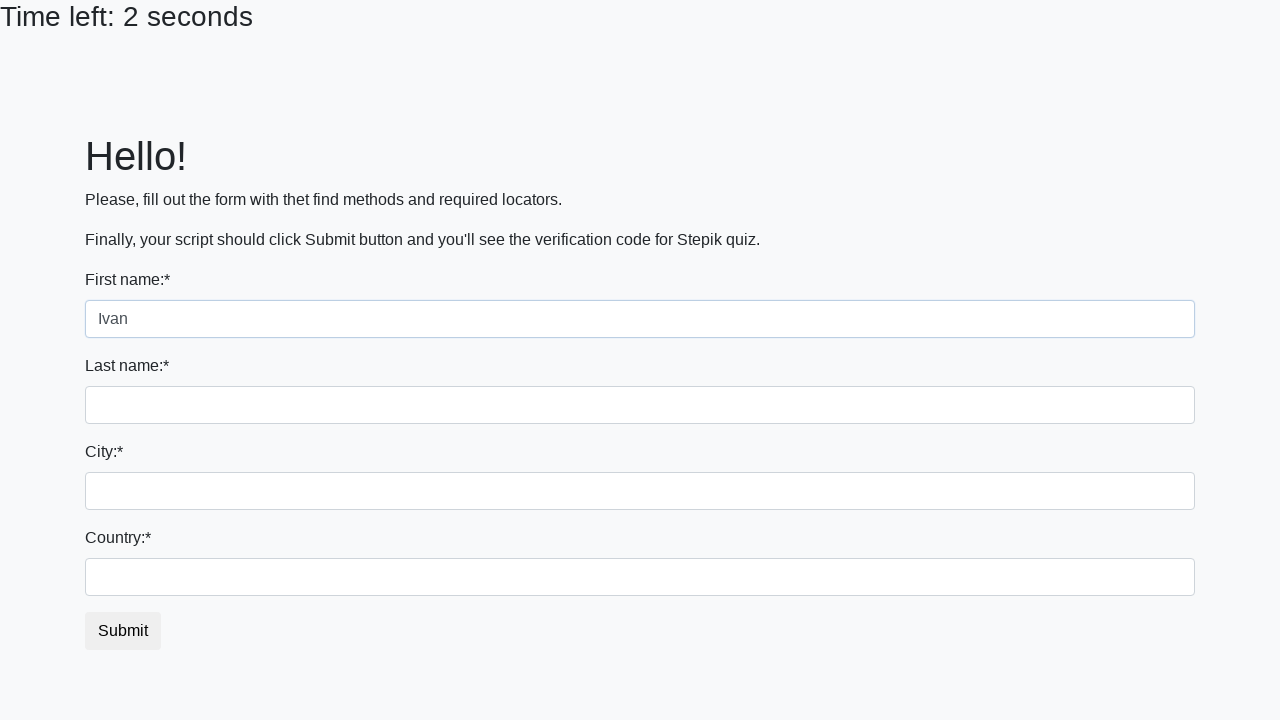

Filled last name field with 'Petrov' on input[name='last_name']
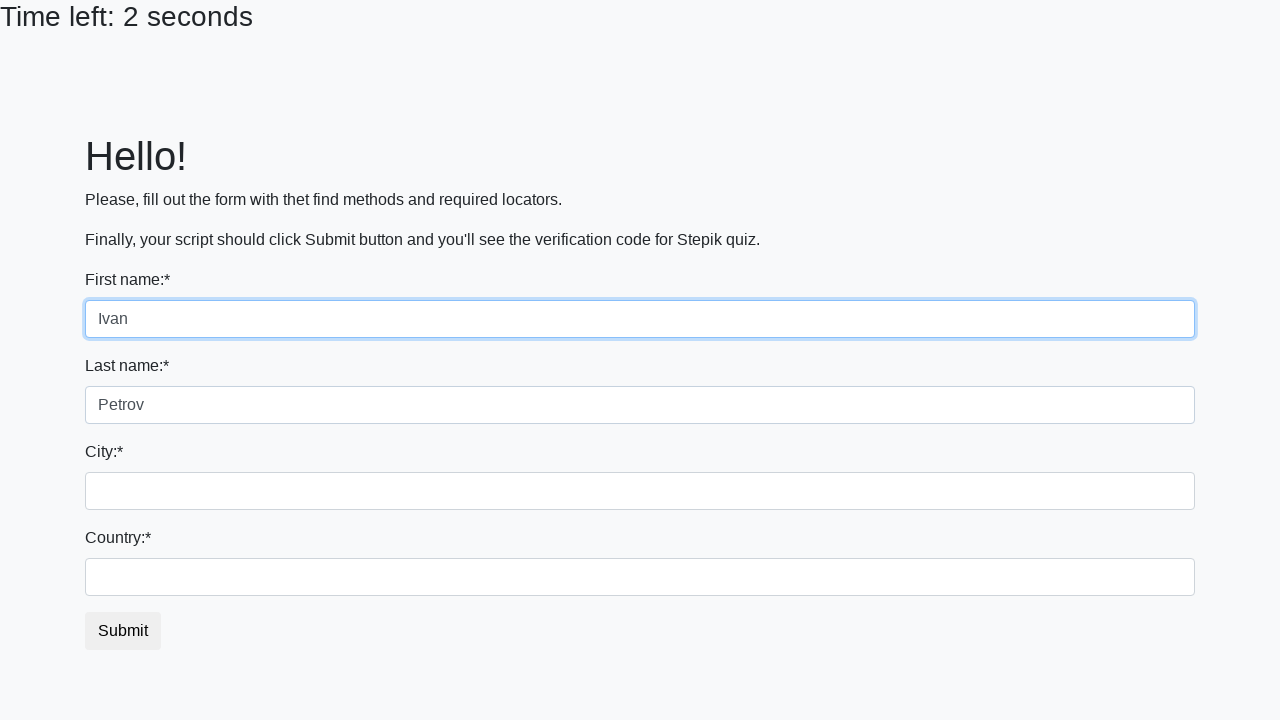

Filled city field with 'Smolensk' on .city
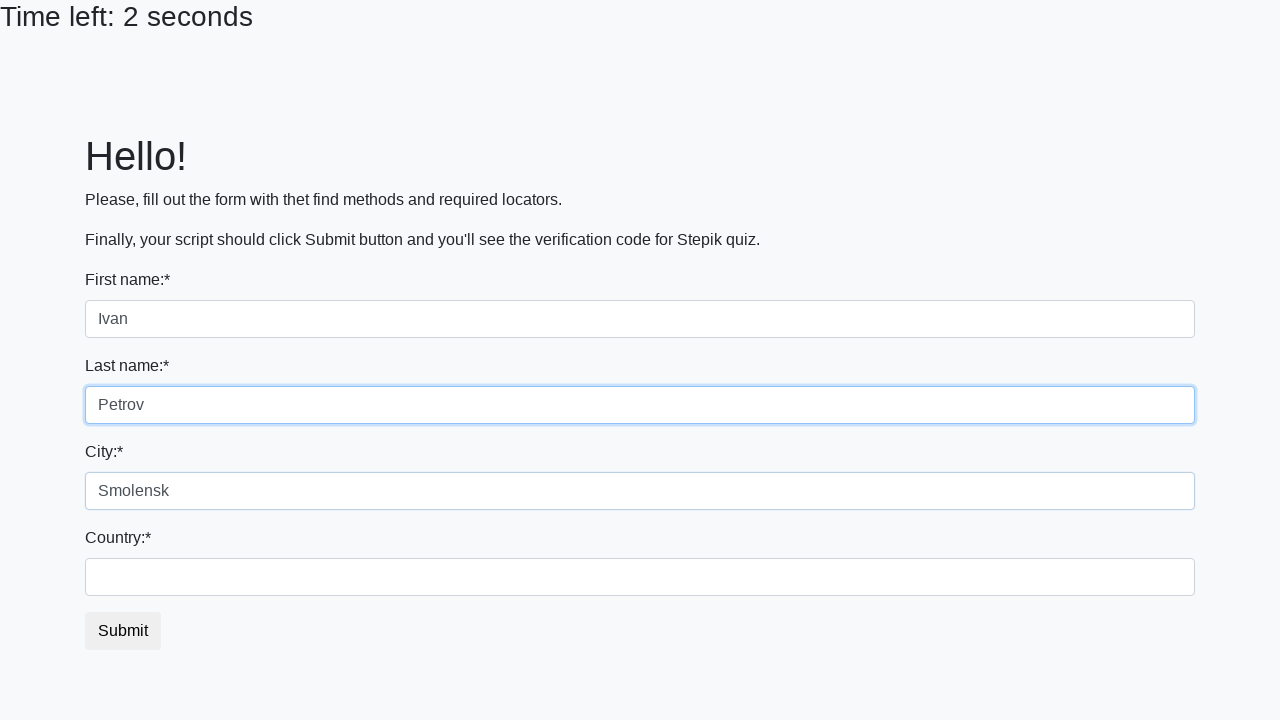

Filled country field with 'Russia' on #country
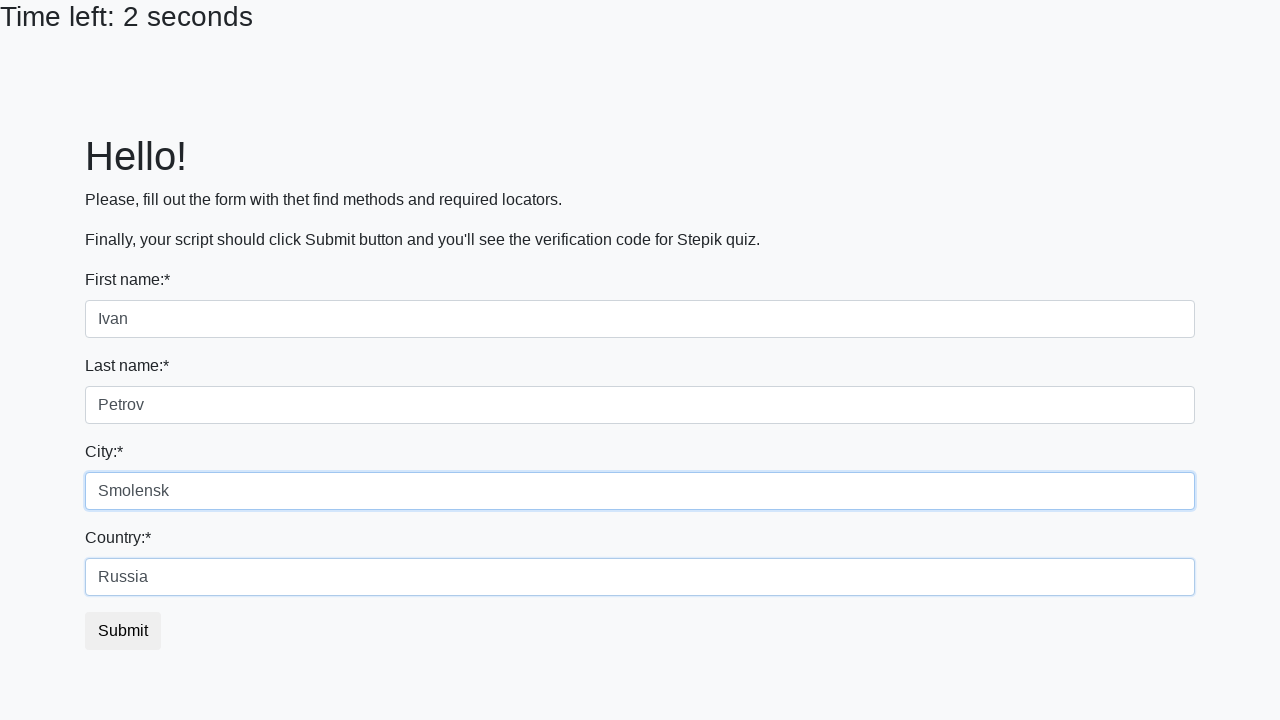

Clicked submit button to submit the form at (123, 631) on button.btn
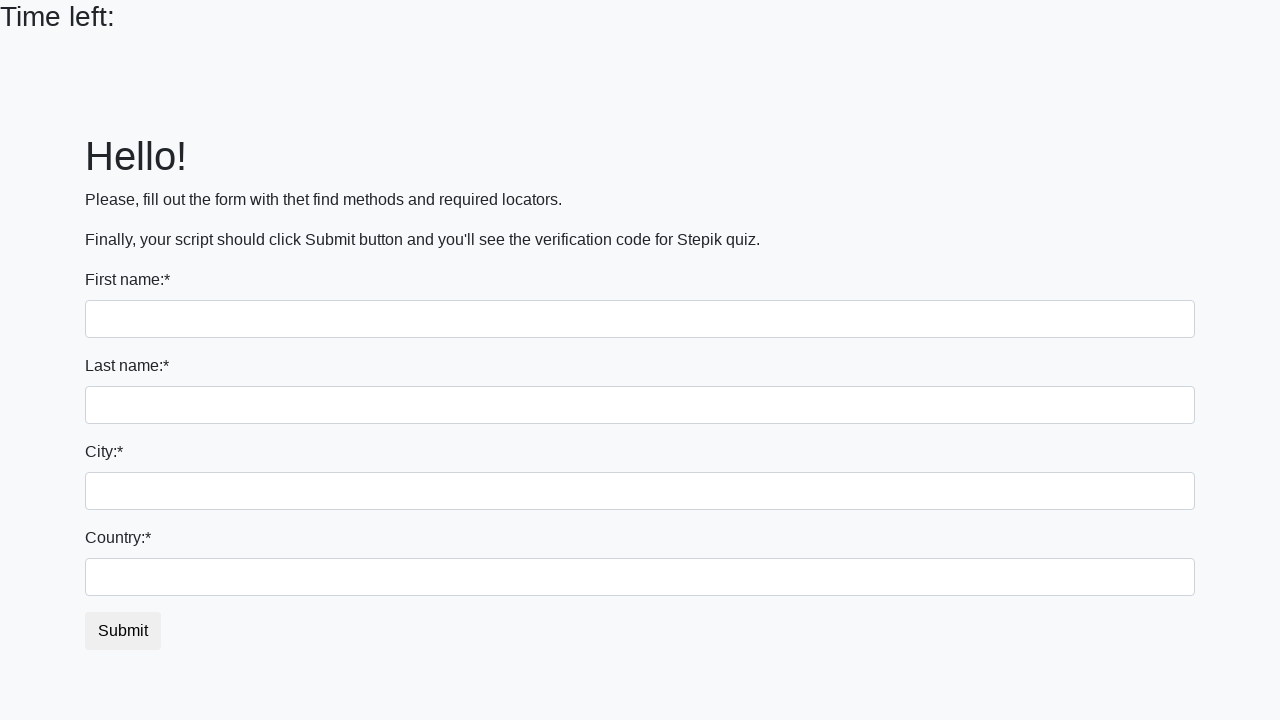

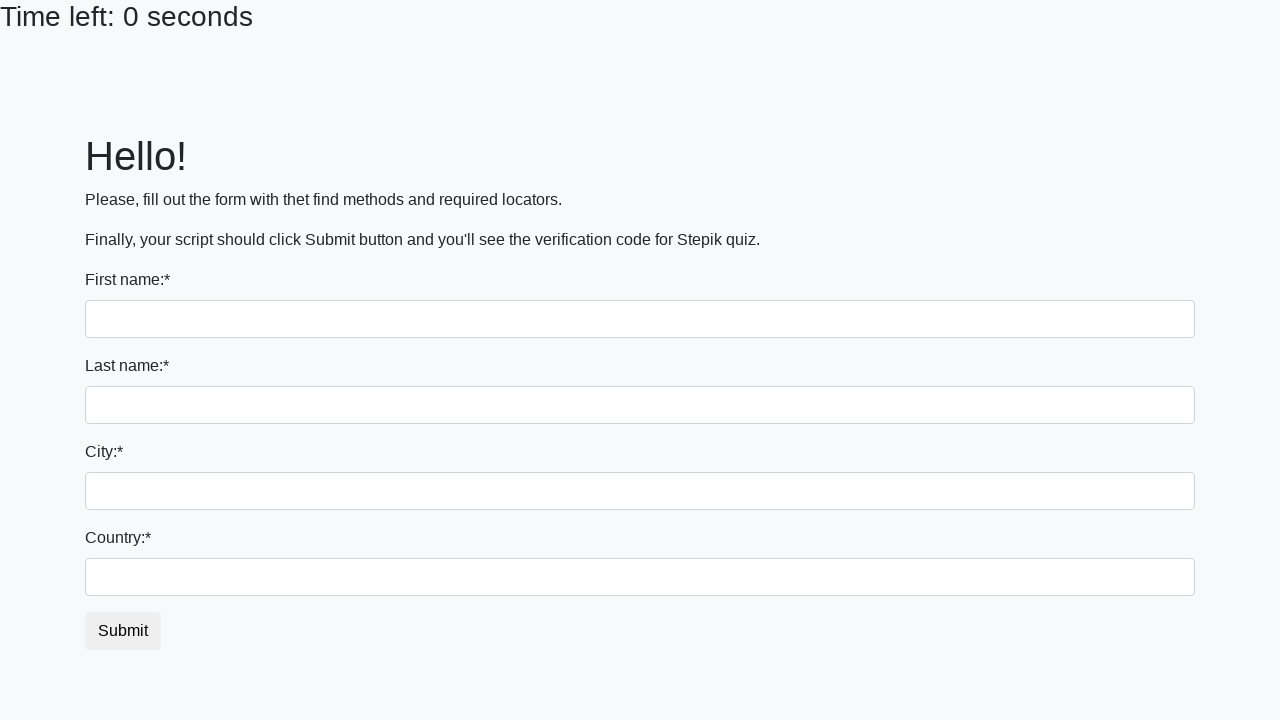